Performs a product search by typing a query and clicking the search button

Starting URL: https://demo-opencart.ru/index.php

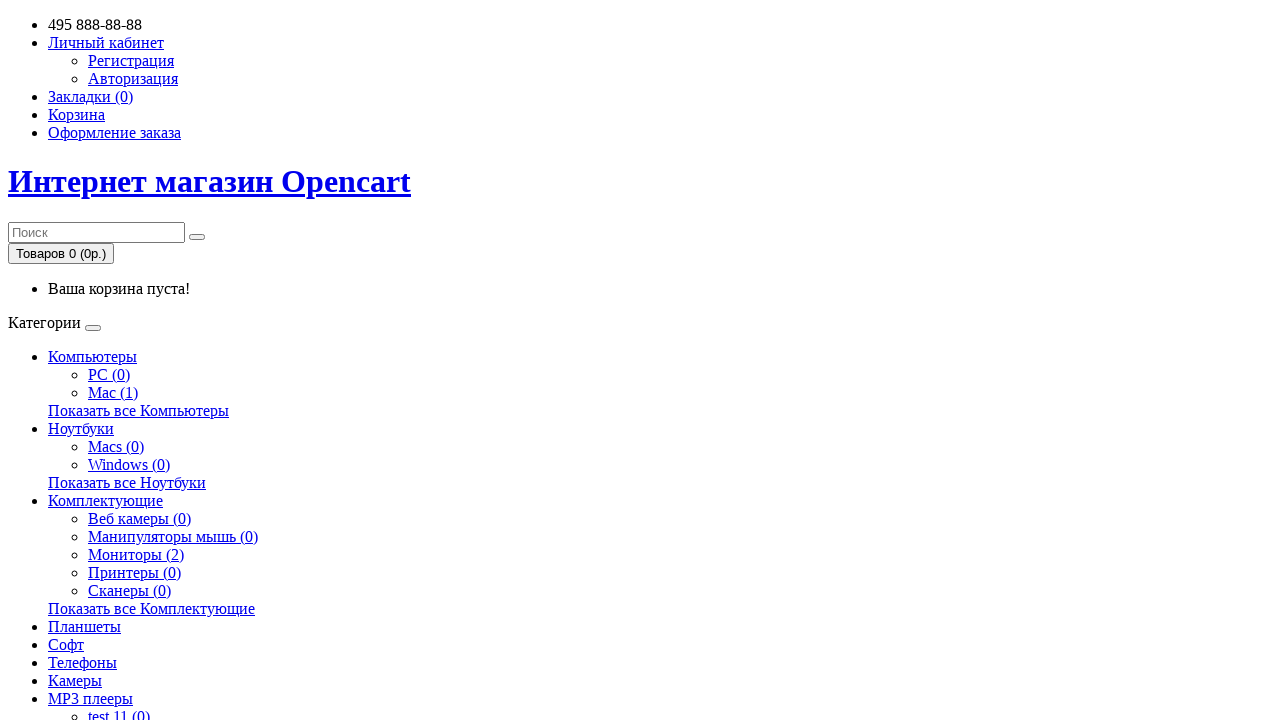

Typed 'iPhone' into search field with 300ms delay between keystrokes on input[name='search']
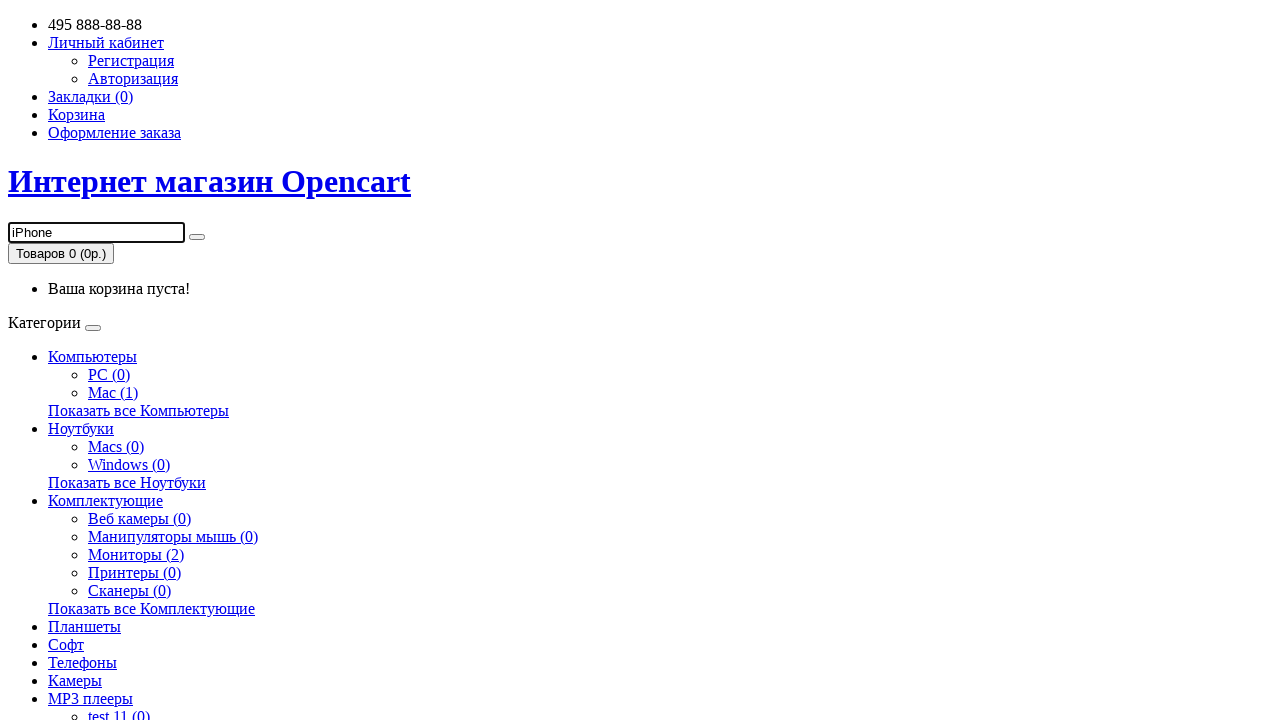

Clicked search button to perform product search at (197, 237) on div.container div.row div.col-sm-5 div.input-group span.input-group-btn > button
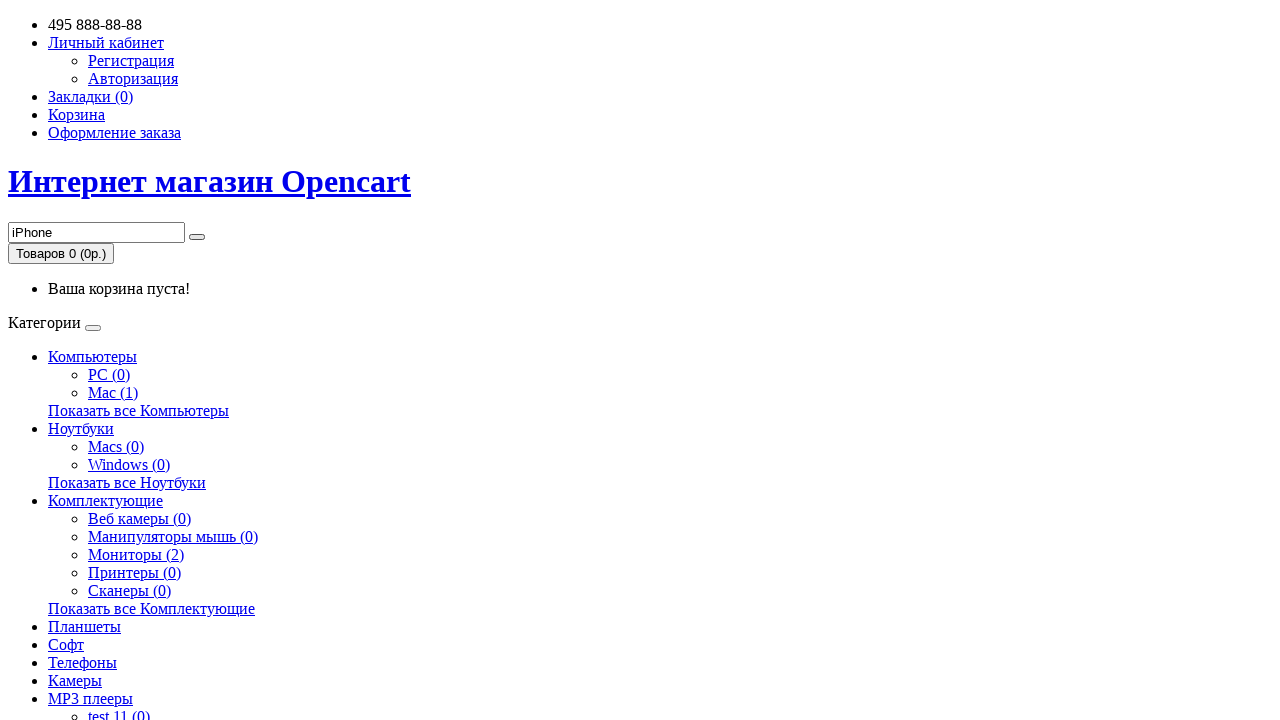

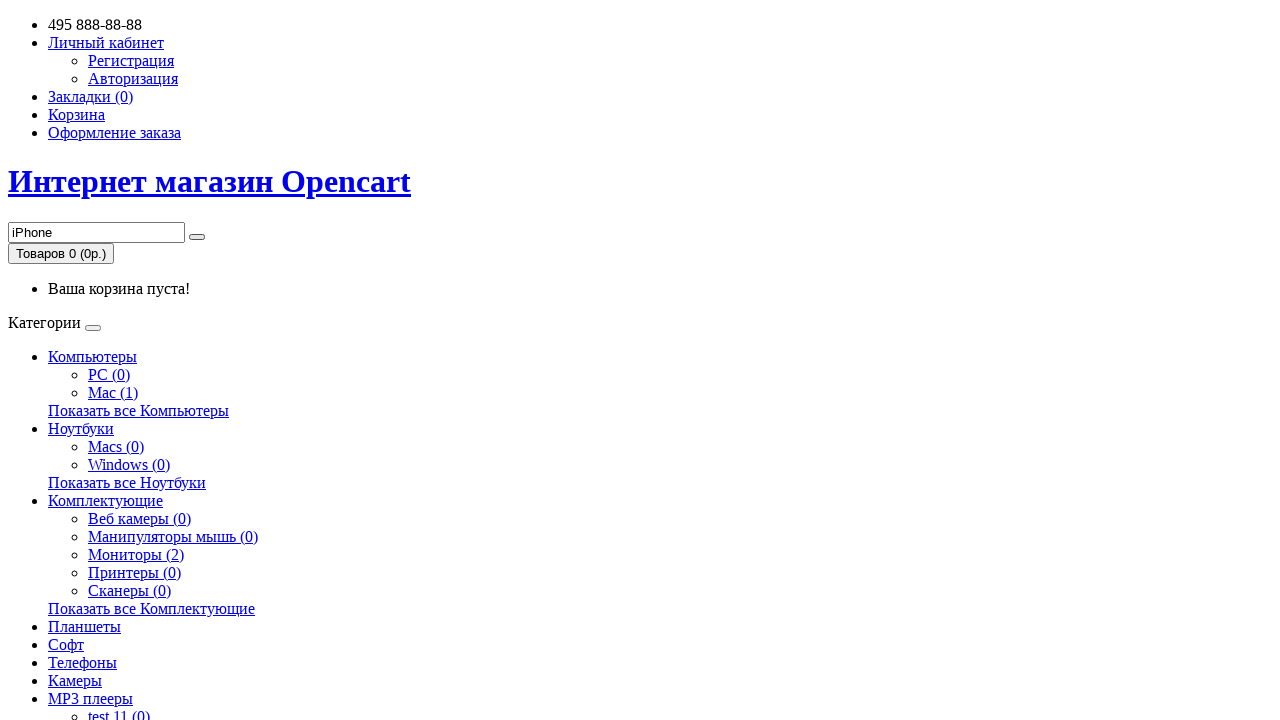